Fills out a simple form with first name, last name, city, and country fields, then submits the form by clicking the button.

Starting URL: http://suninjuly.github.io/simple_form_find_task.html

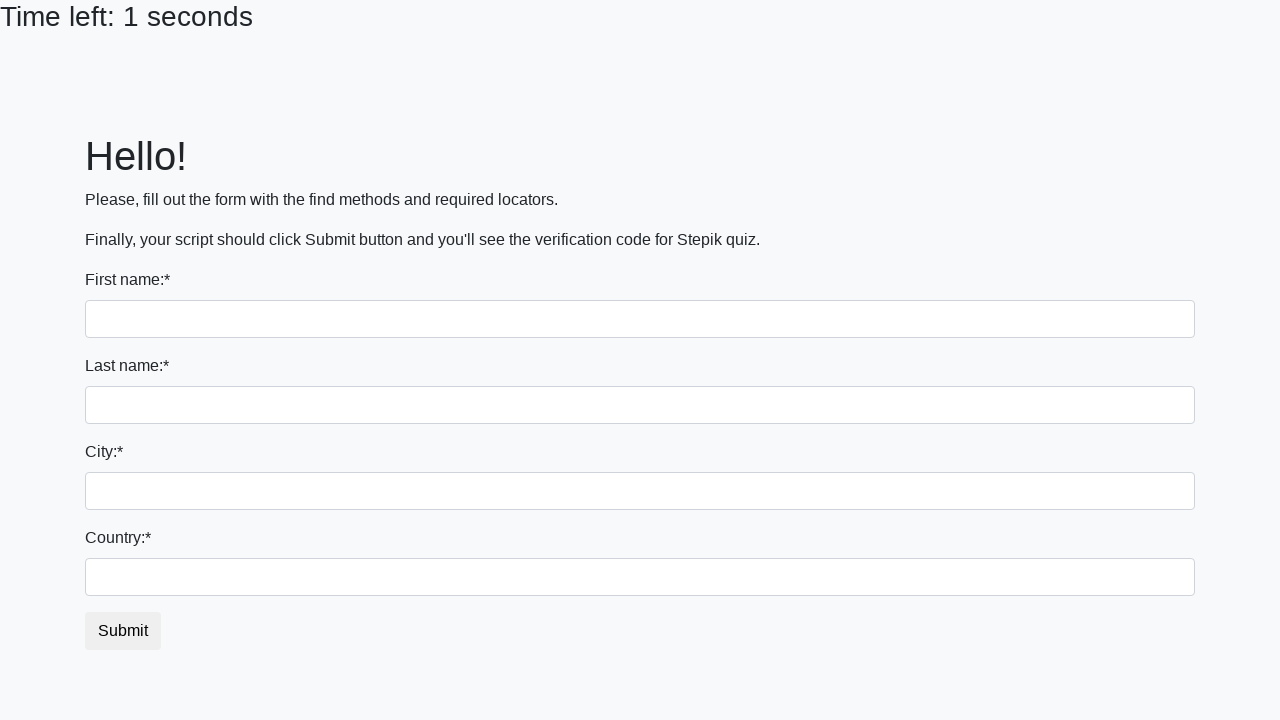

Filled first name field with 'Elena' on input[name='first_name']
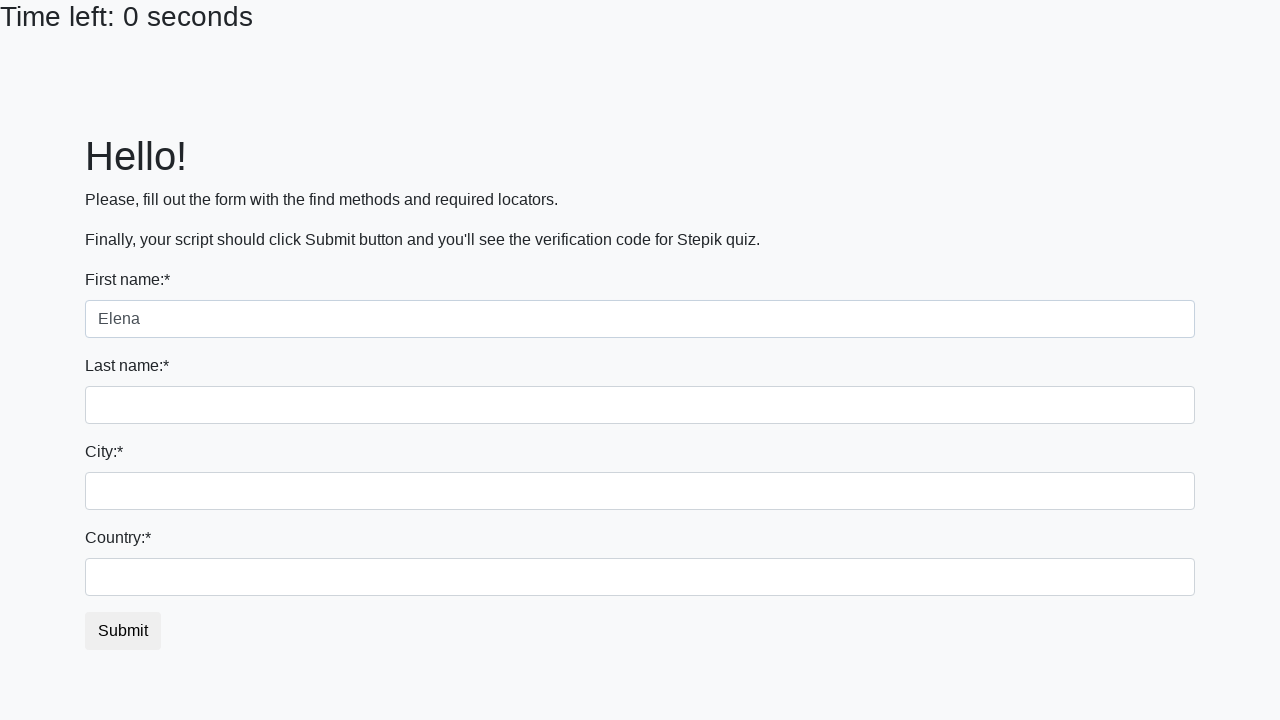

Filled last name field with 'Donyakina' on input[name='last_name']
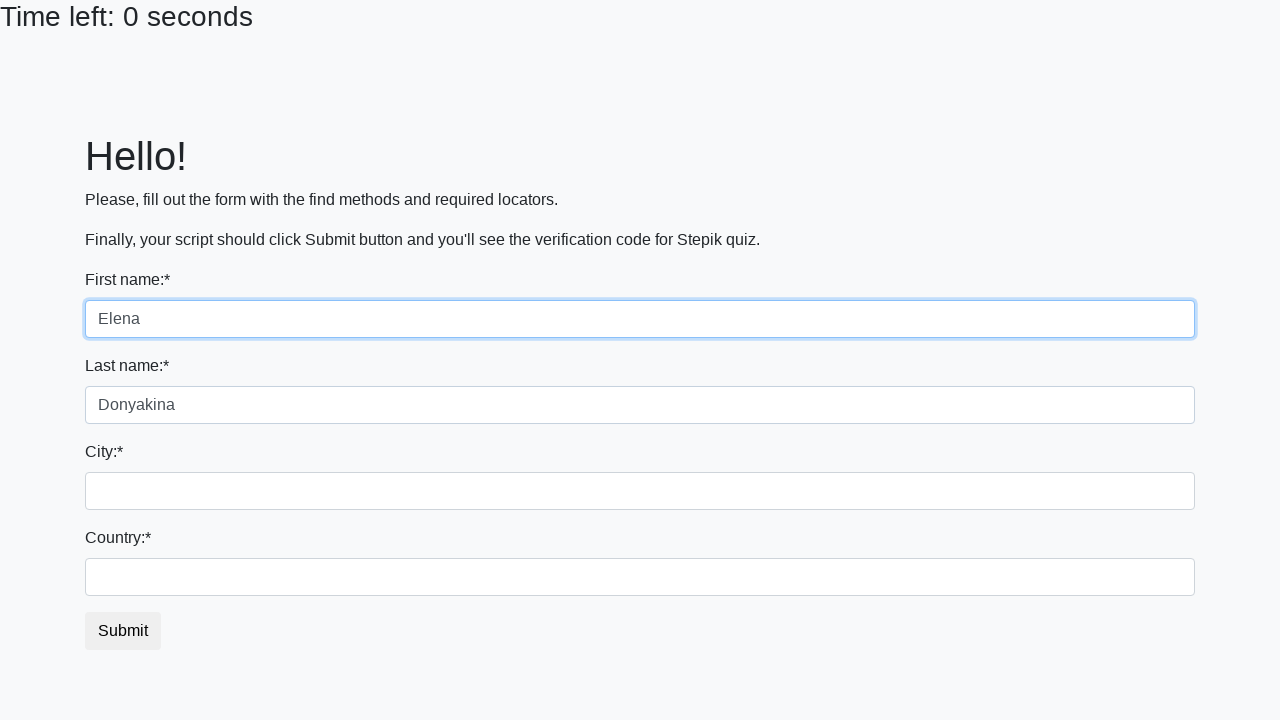

Filled city field with 'Moscow' on .city
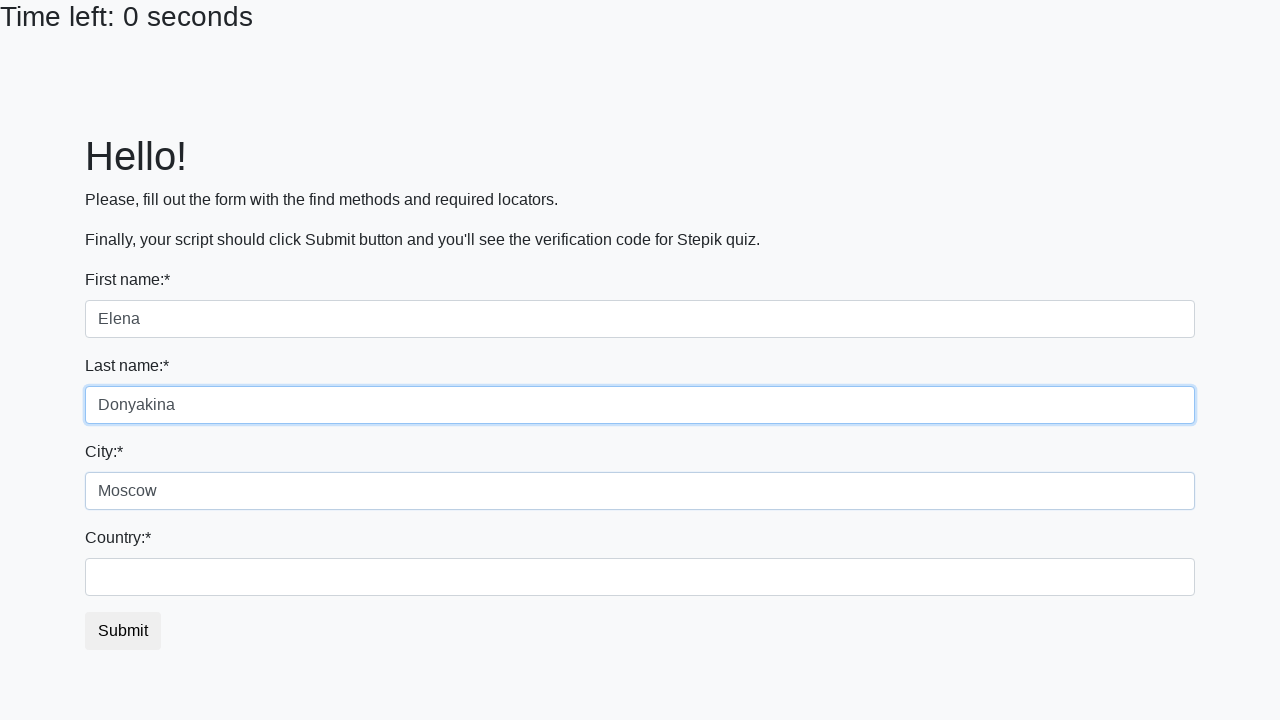

Filled country field with 'Russia' on #country
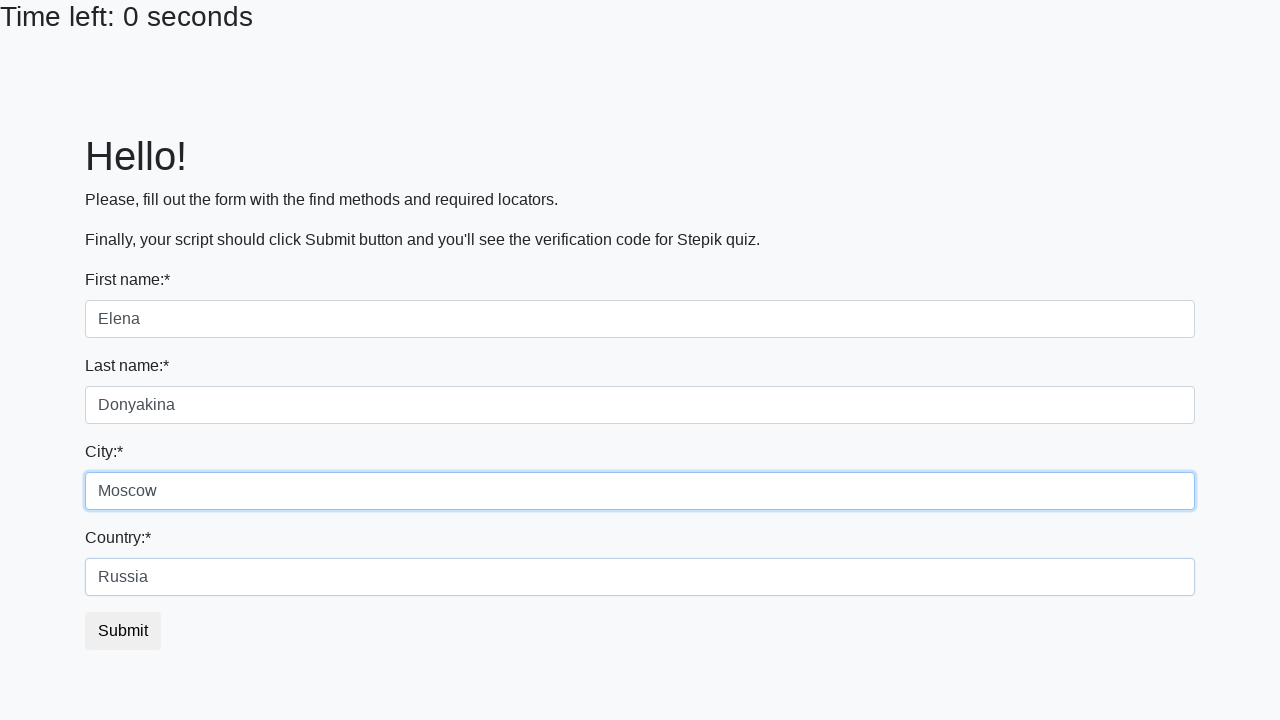

Clicked submit button to submit the form at (123, 631) on button.btn
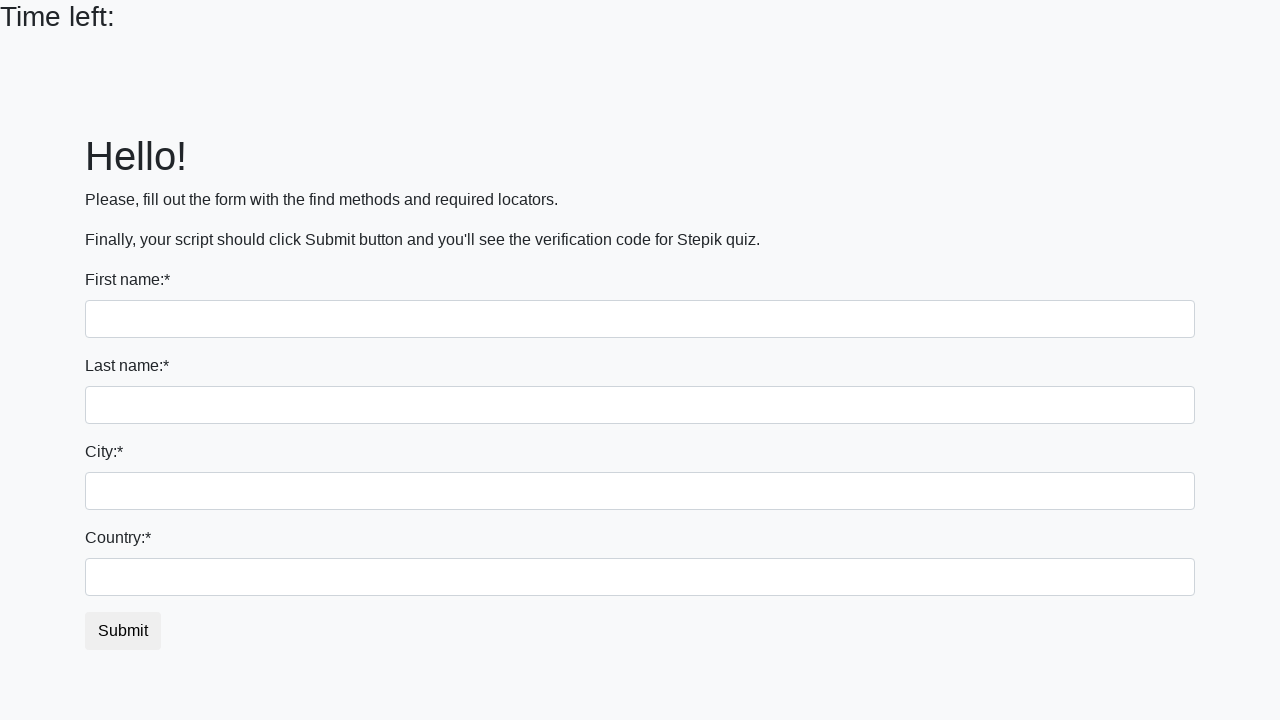

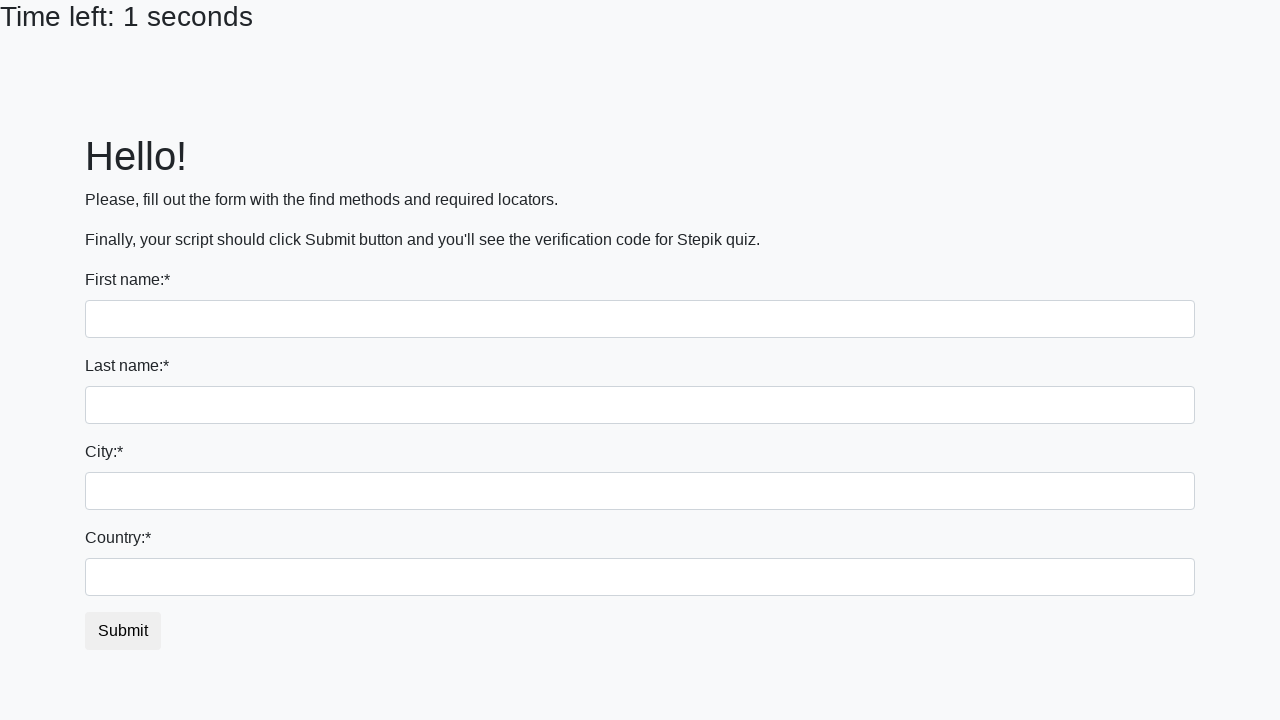